Navigates to Rahul Shetty Academy's Automation Practice page and verifies page information by checking the title and URL are loaded correctly.

Starting URL: https://rahulshettyacademy.com/AutomationPractice/

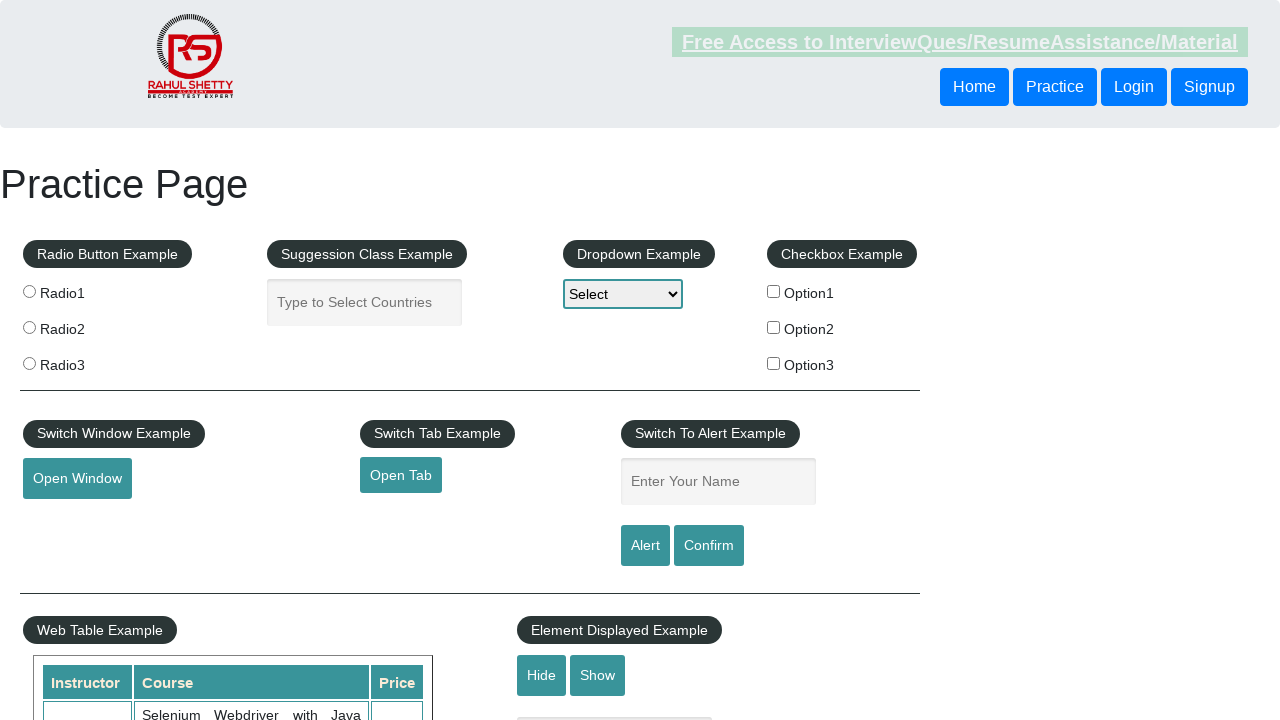

Waited for page DOM content to load
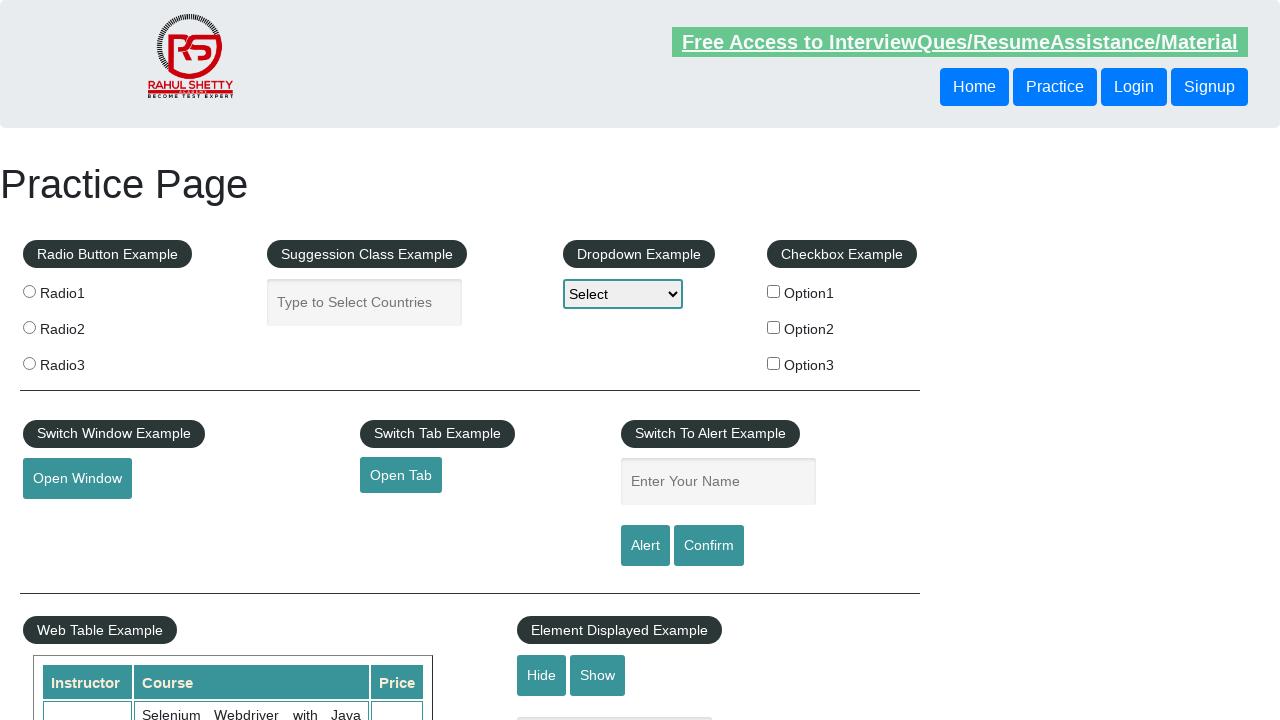

Retrieved page title: Practice Page
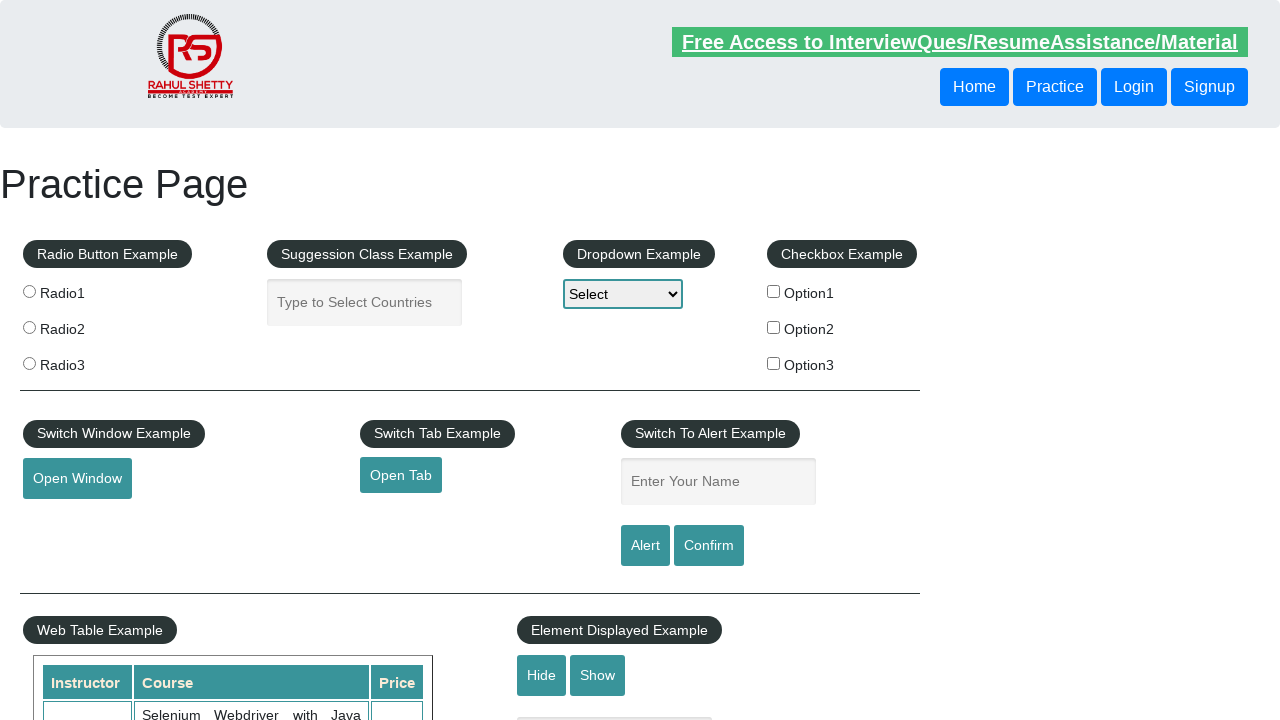

Retrieved current URL: https://rahulshettyacademy.com/AutomationPractice/
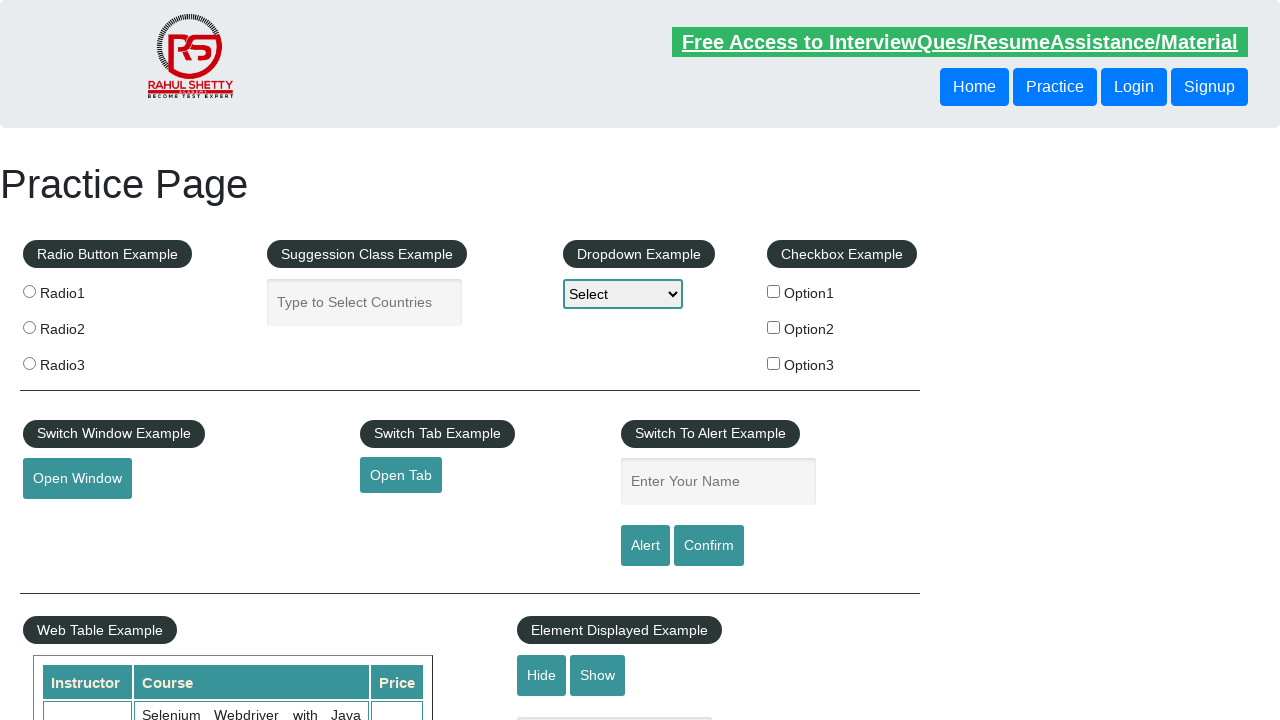

Verified page body element is present
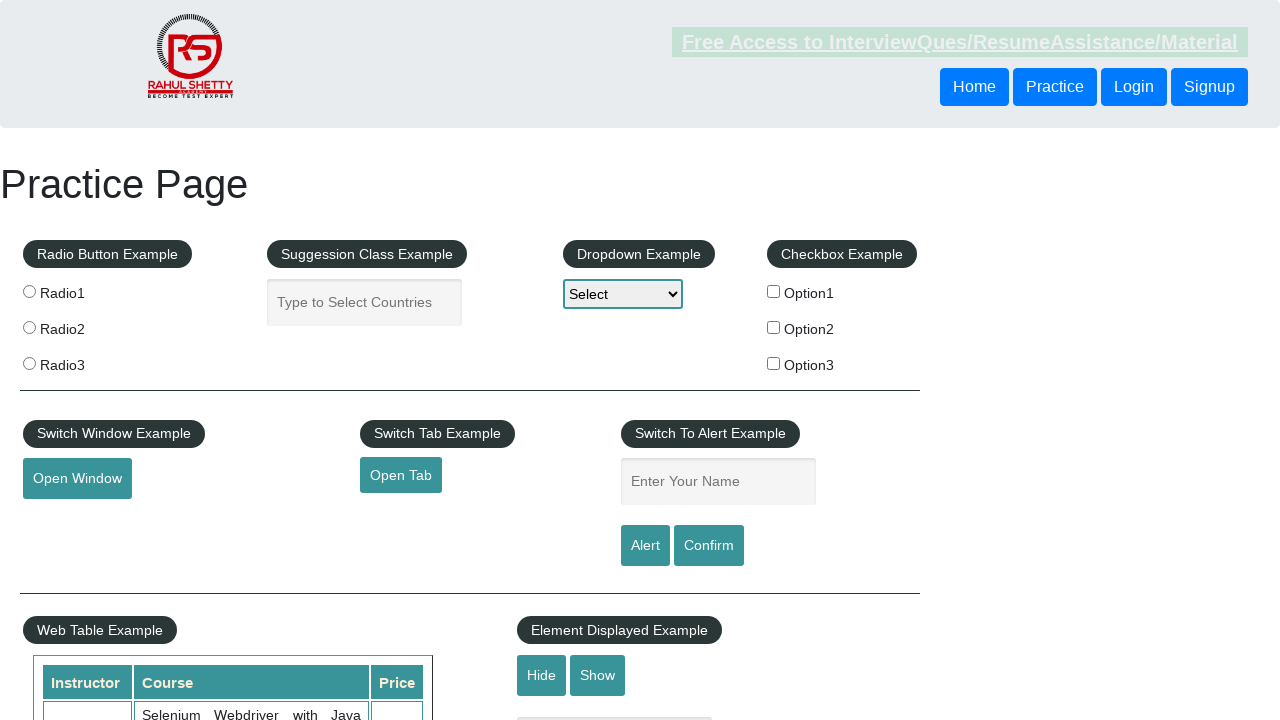

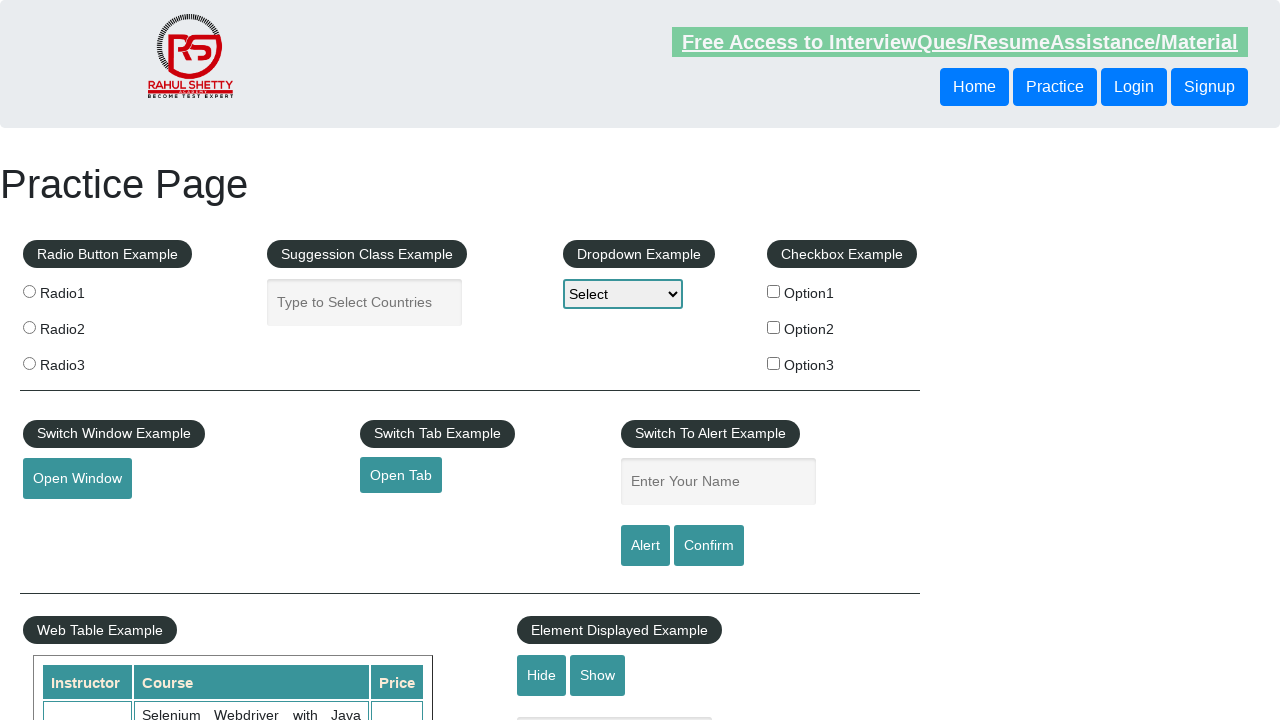